Tests browser alert handling by clicking a button to trigger an alert and then interacting with the alert dialog on the Leafground testing site.

Starting URL: https://www.leafground.com/alert.xhtml

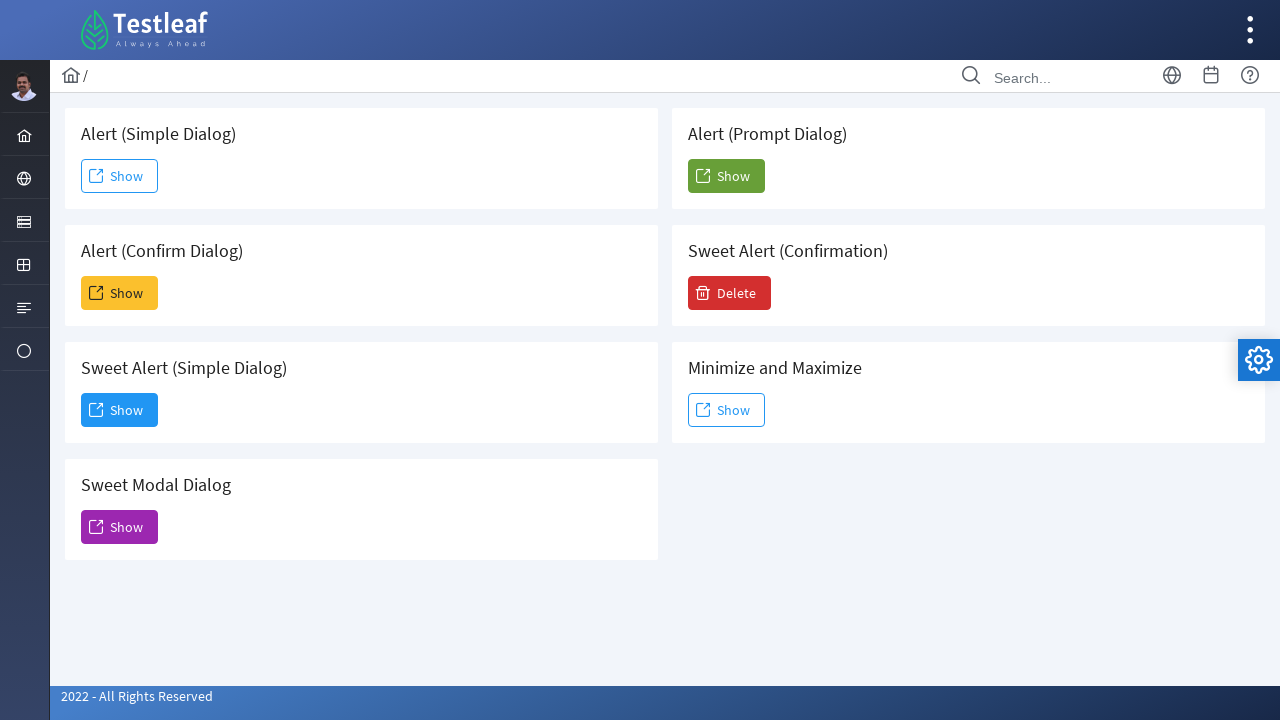

Clicked the 5th 'Show' button to trigger an alert at (726, 176) on (//span[text()='Show'])[5]
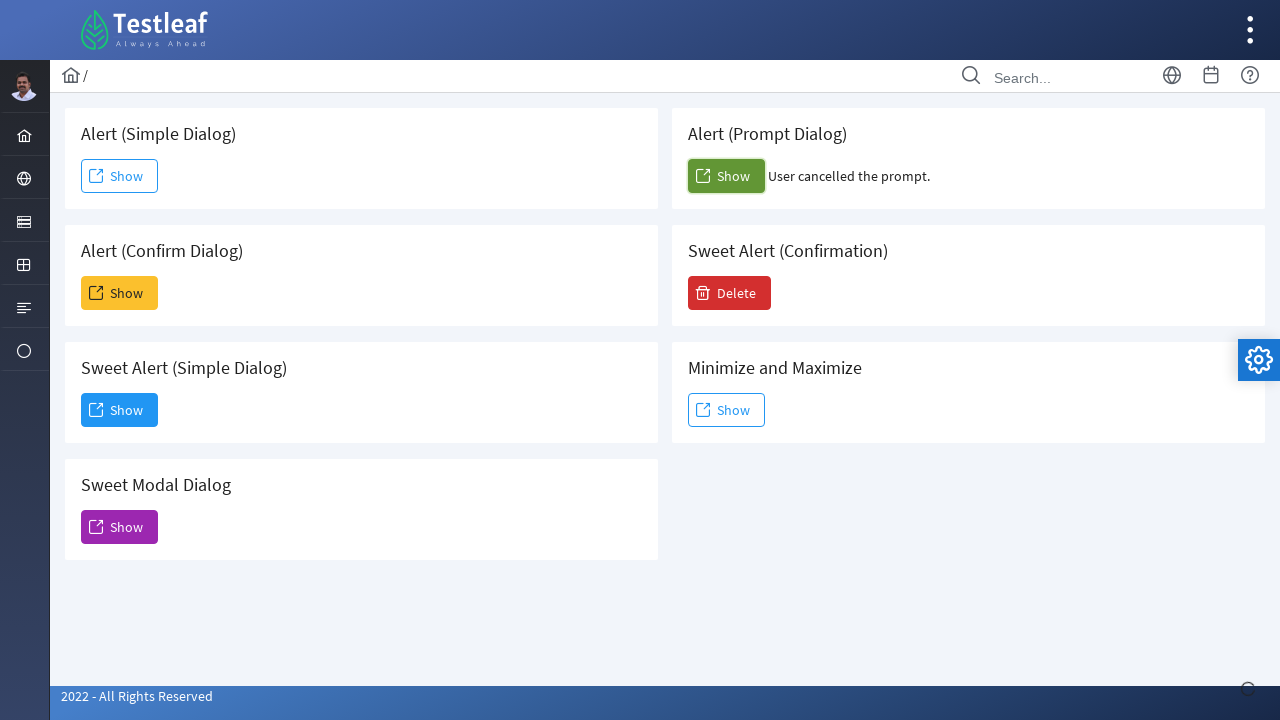

Set up alert dialog handler to accept the alert
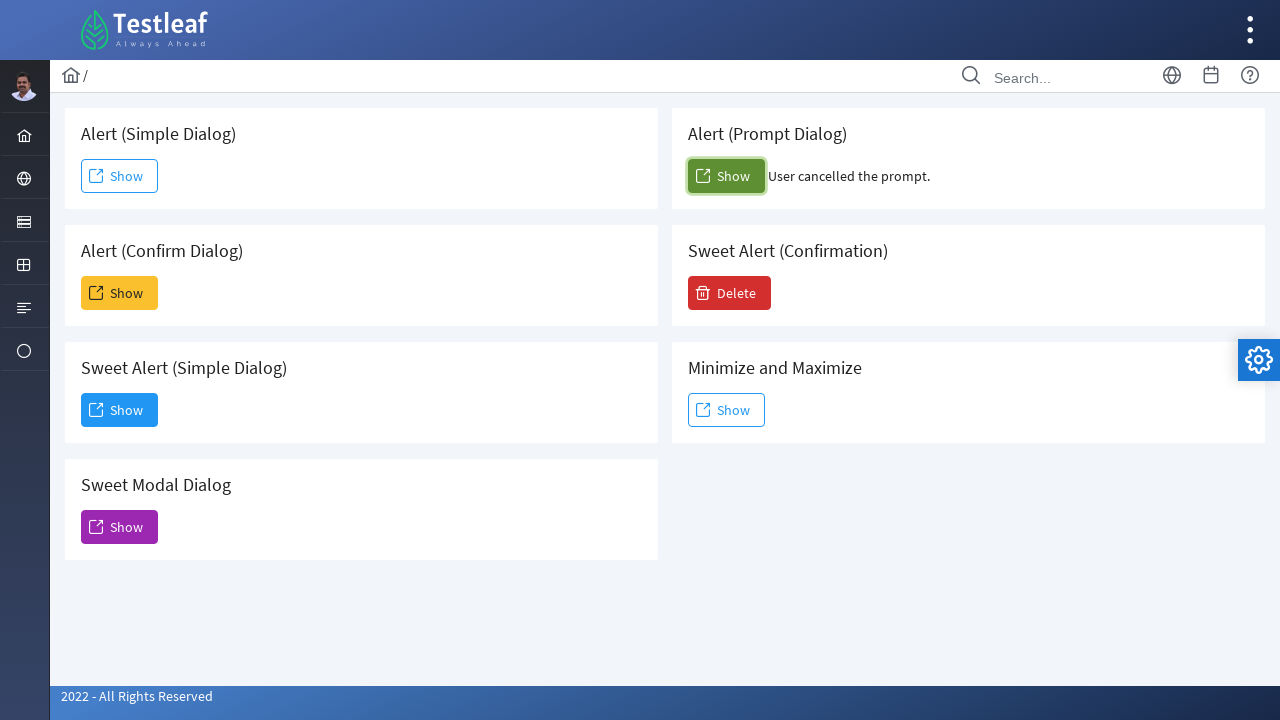

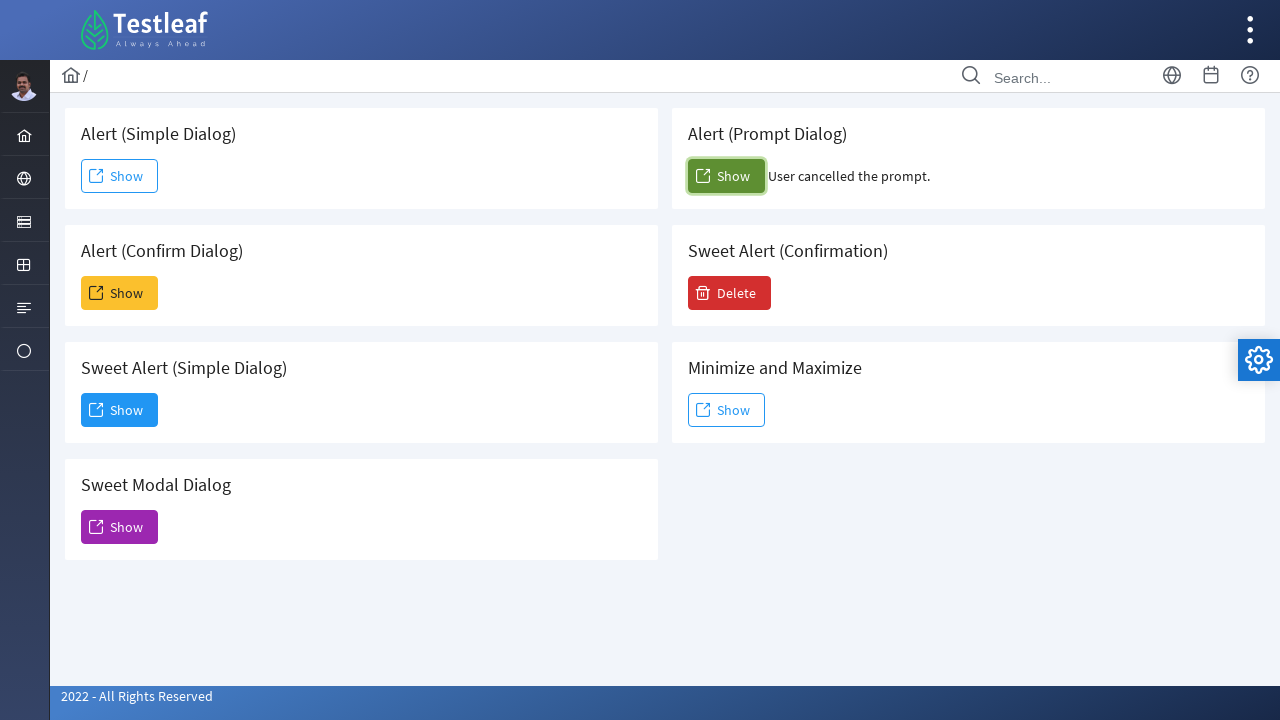